Tests horizontal slider functionality using keyboard arrow keys to increment and decrement the slider value

Starting URL: https://the-internet.herokuapp.com/horizontal_slider

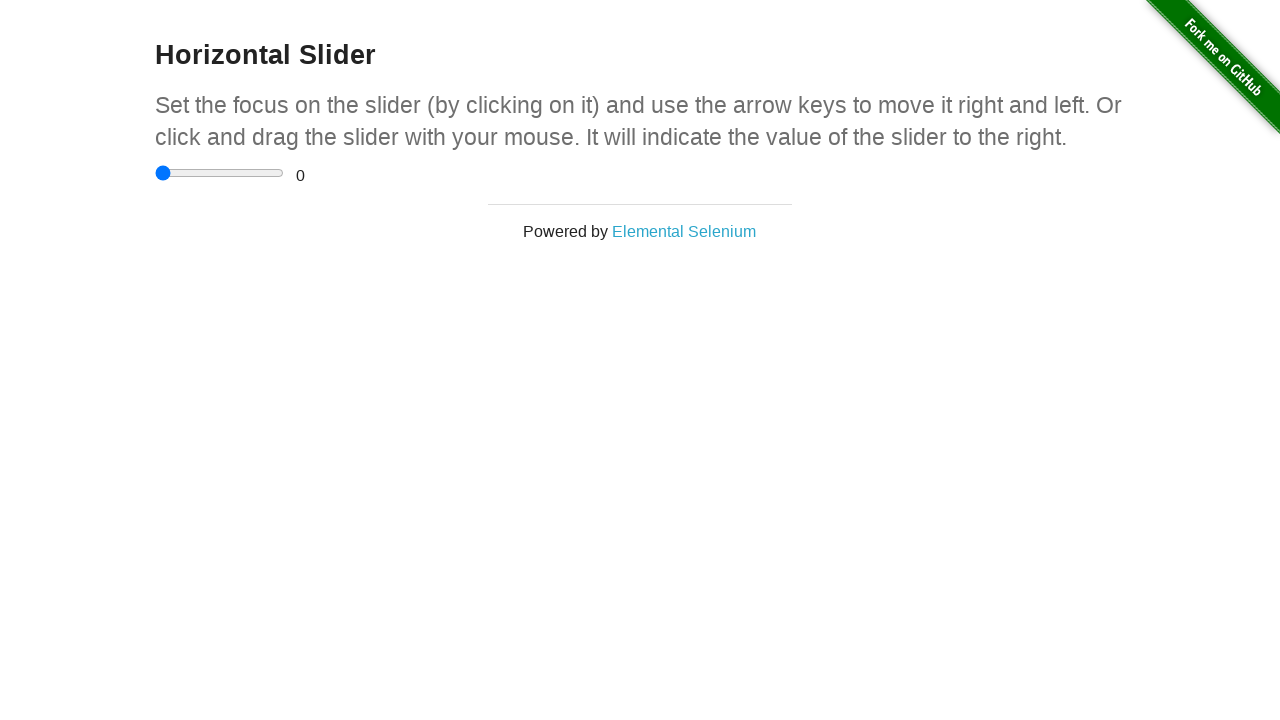

Located the horizontal slider element
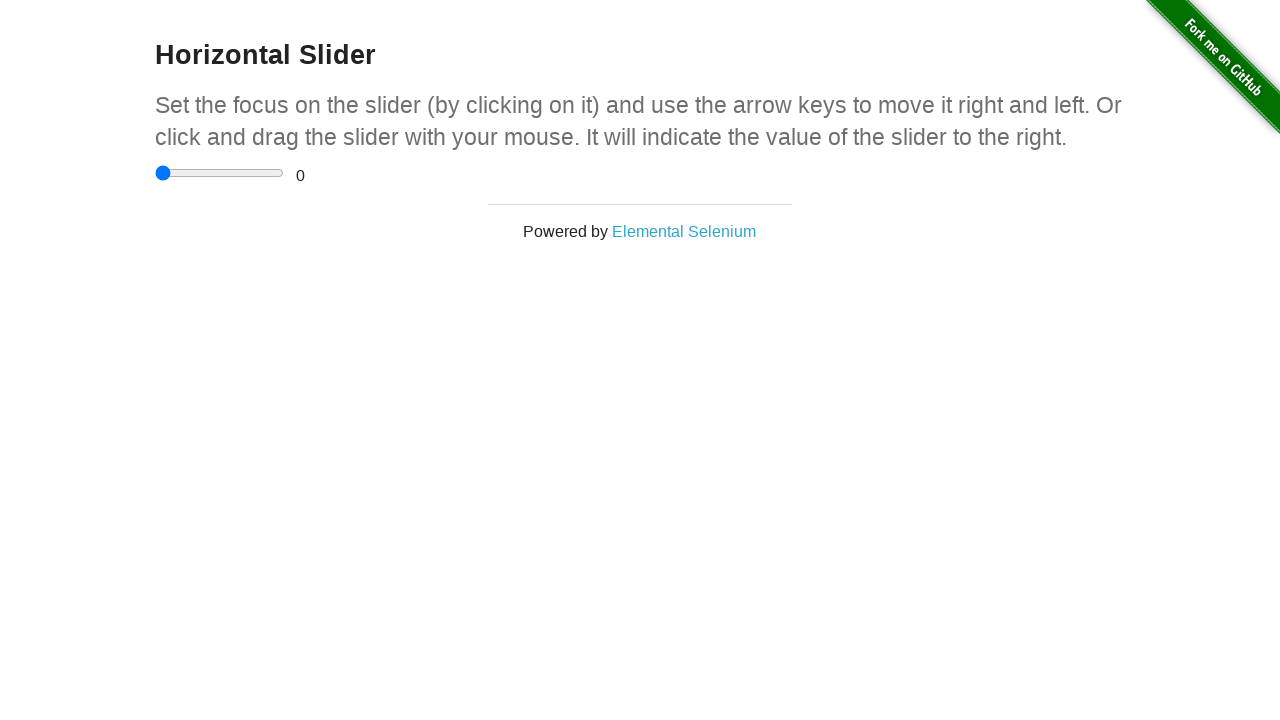

Slider element became visible
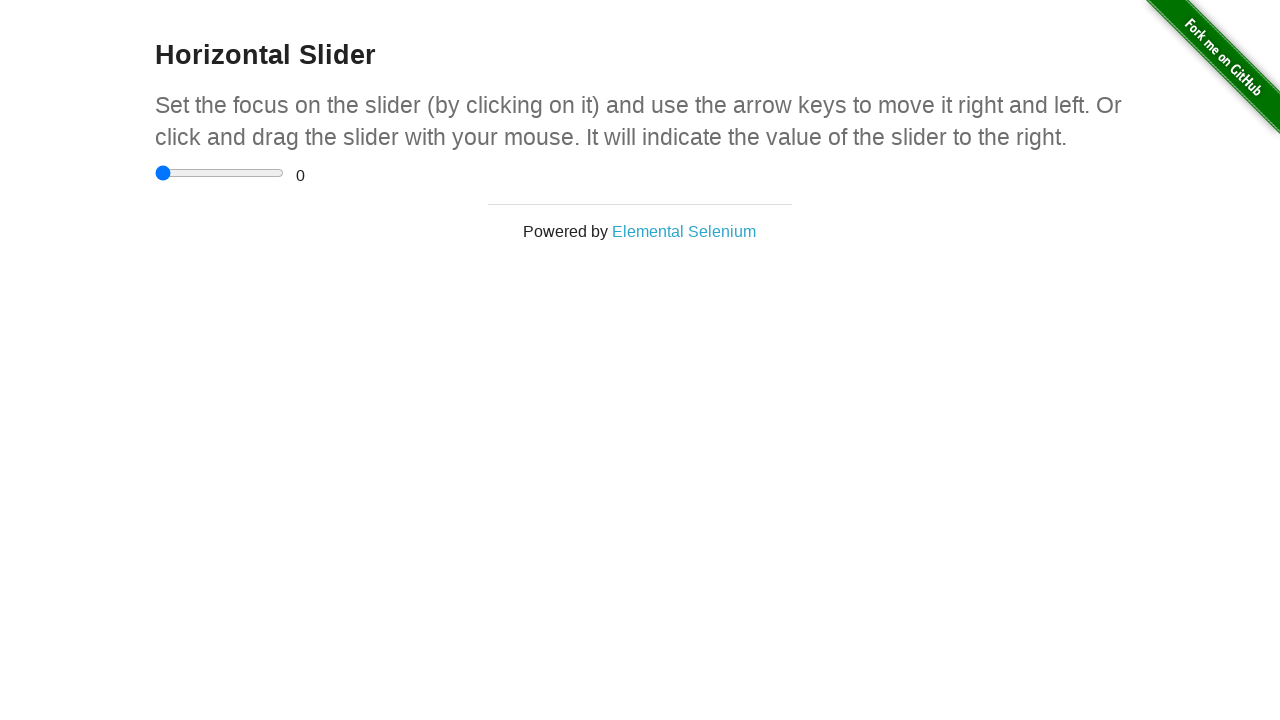

Clicked on slider to focus it at (220, 173) on xpath=//*[@id='content']/div/div/input
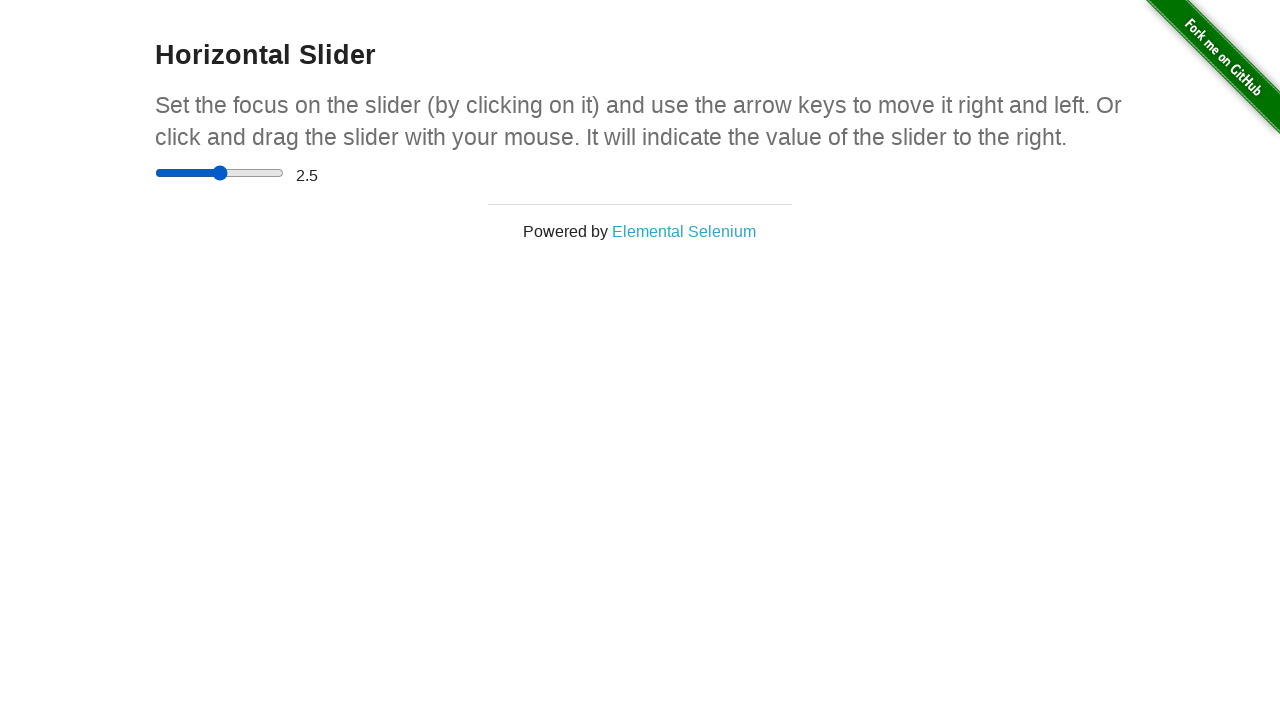

Pressed right arrow key to increment slider value on xpath=//*[@id='content']/div/div/input
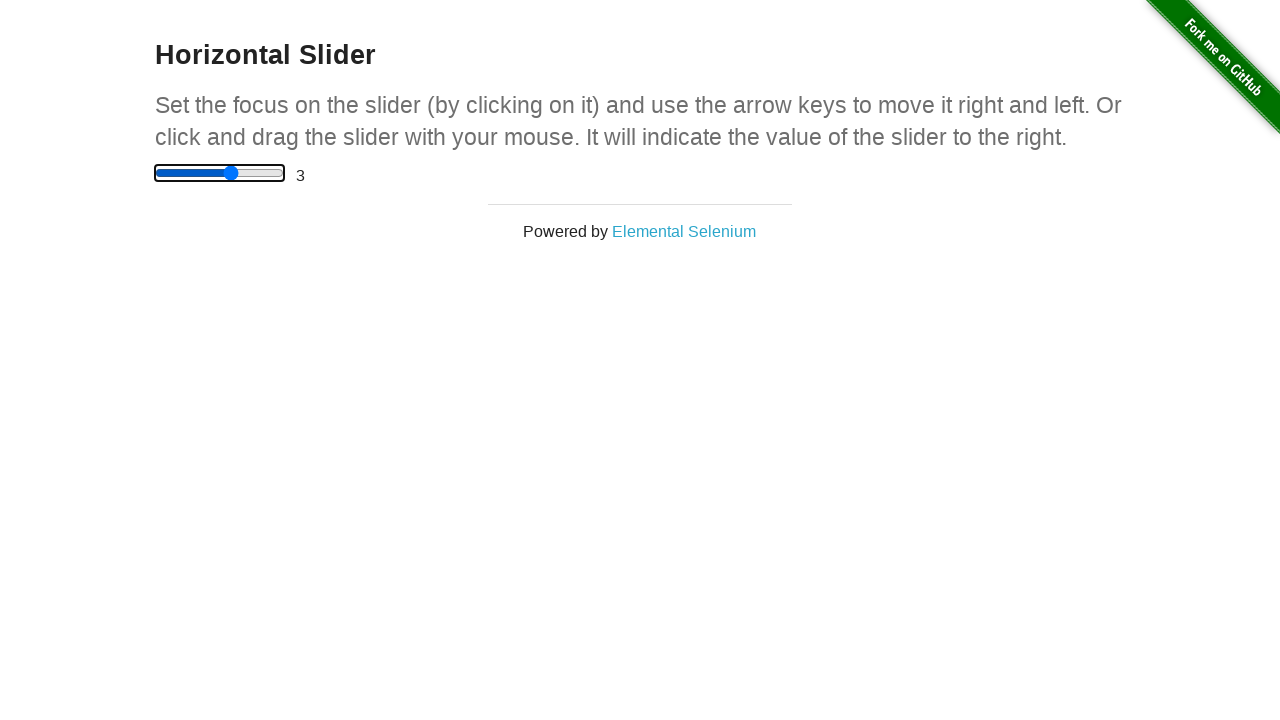

Pressed left arrow key to decrement slider value on xpath=//*[@id='content']/div/div/input
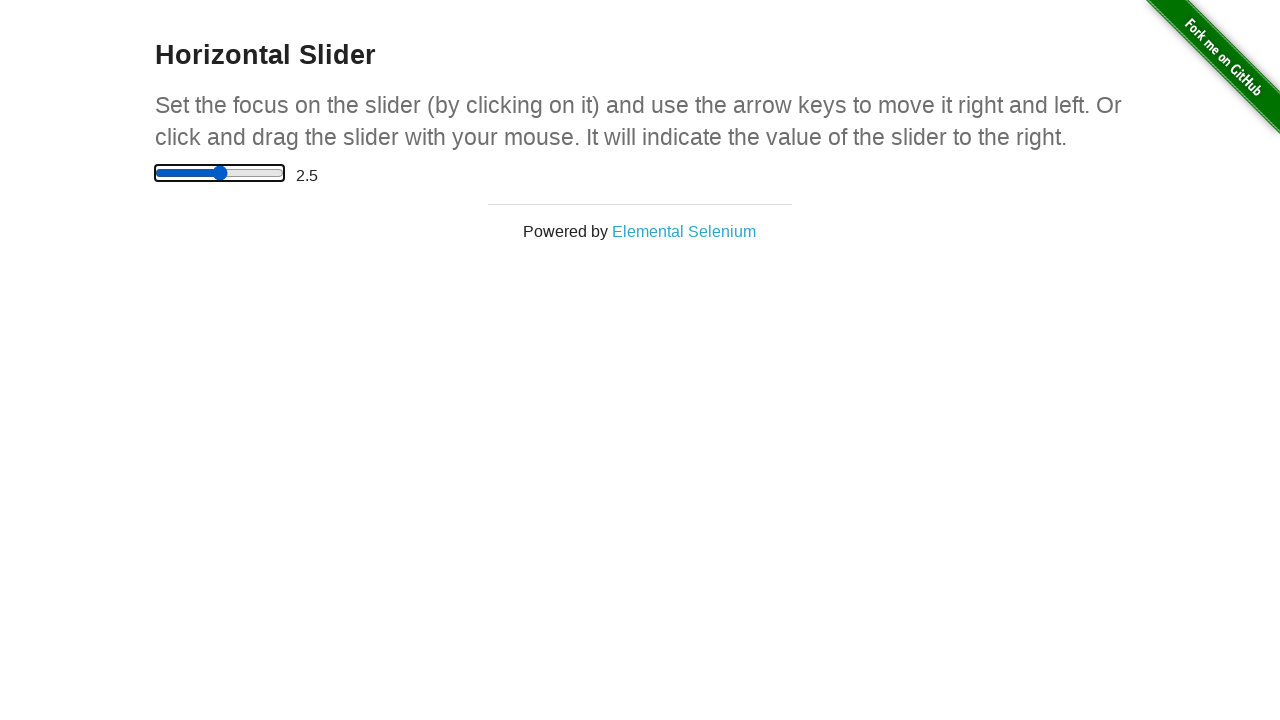

Value display element loaded
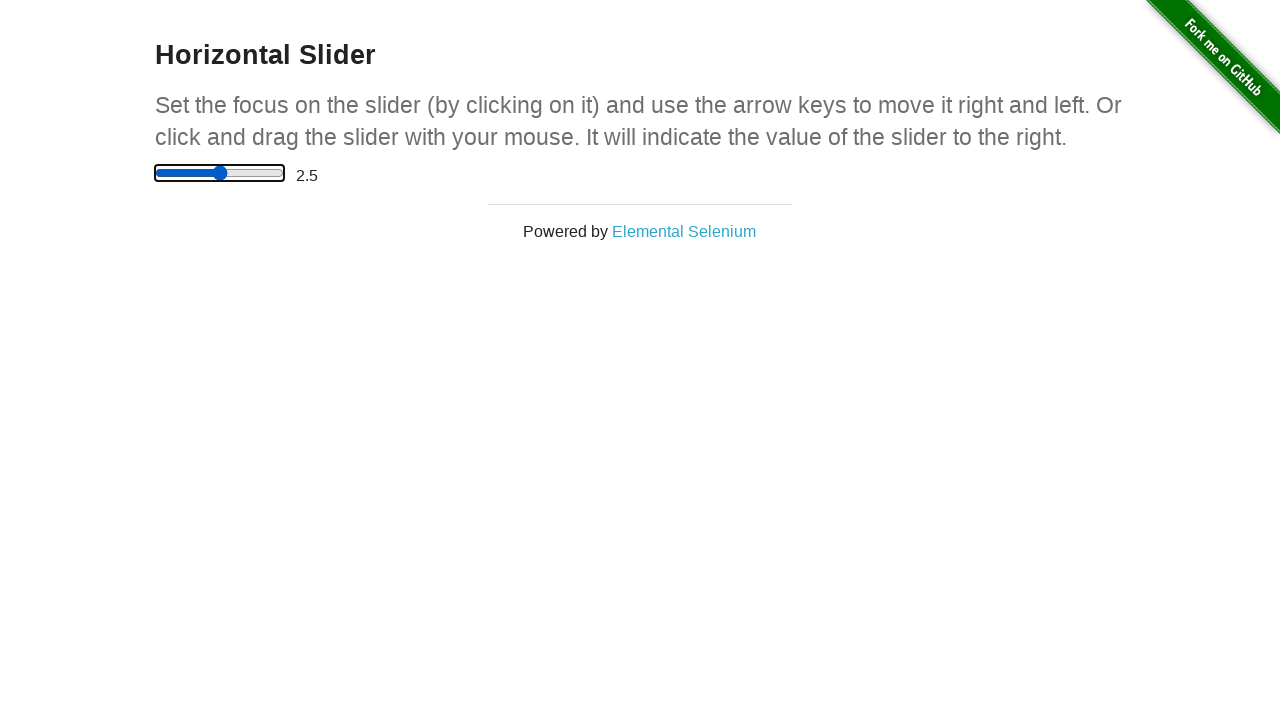

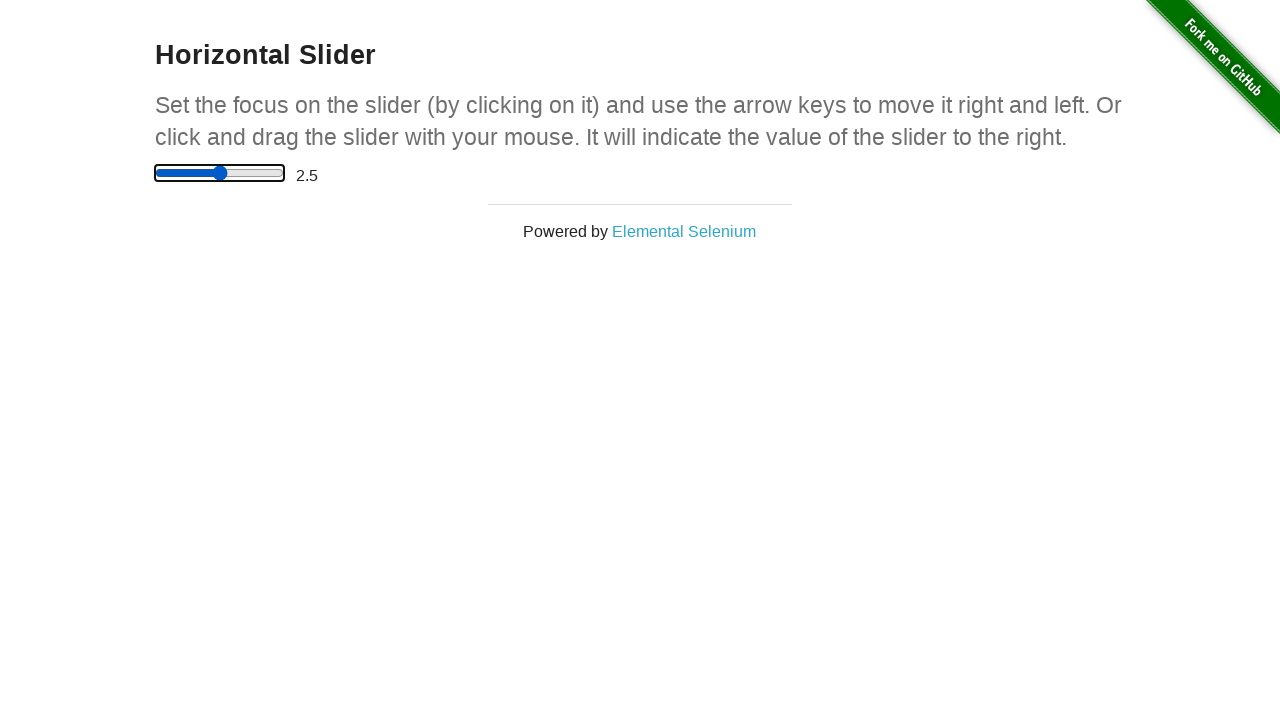